Tests marking a todo item as completed by clicking the checkbox next to it and verifying it gets the completed class.

Starting URL: https://demo.playwright.dev/todomvc

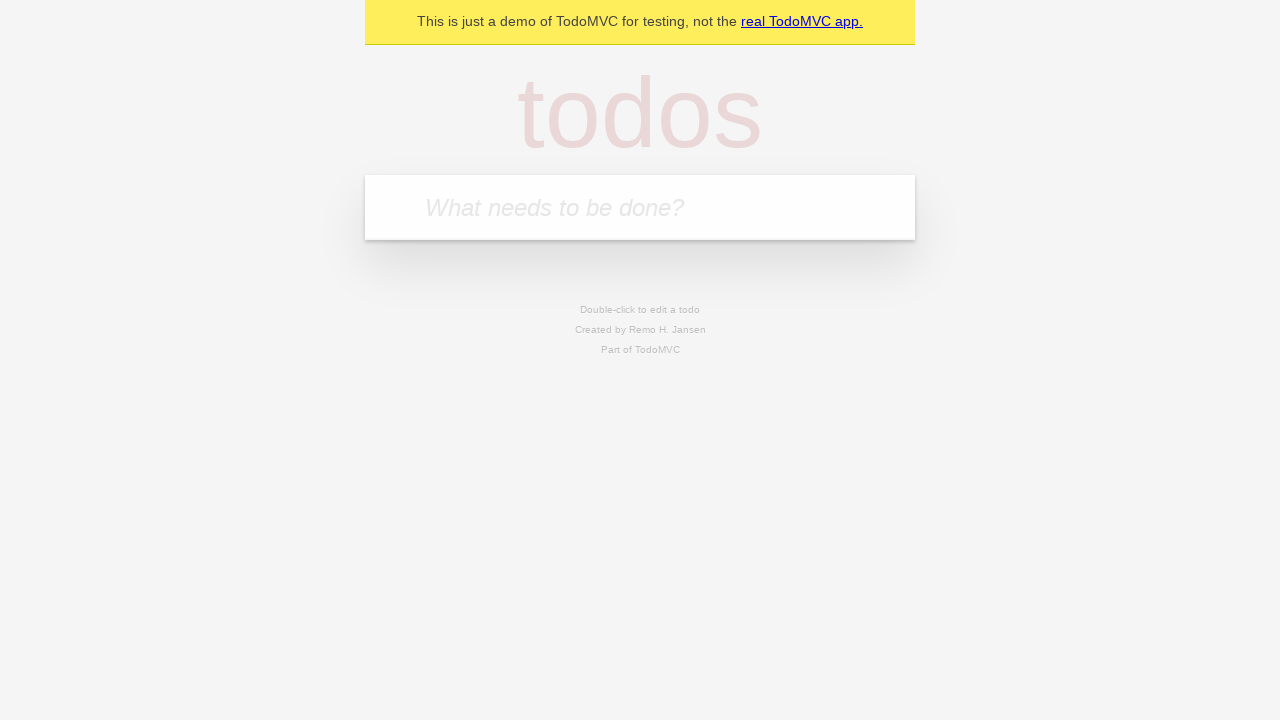

Filled todo input field with 'hello' on input.new-todo
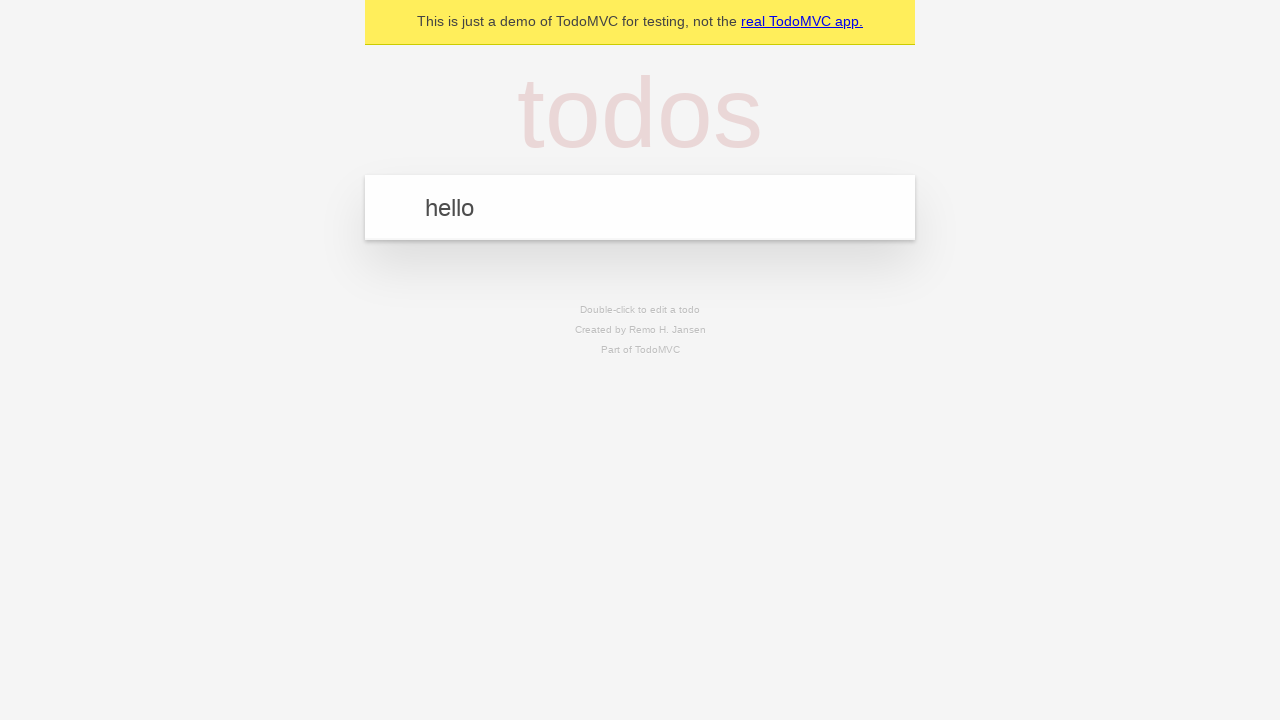

Pressed Enter to add the todo item on input.new-todo
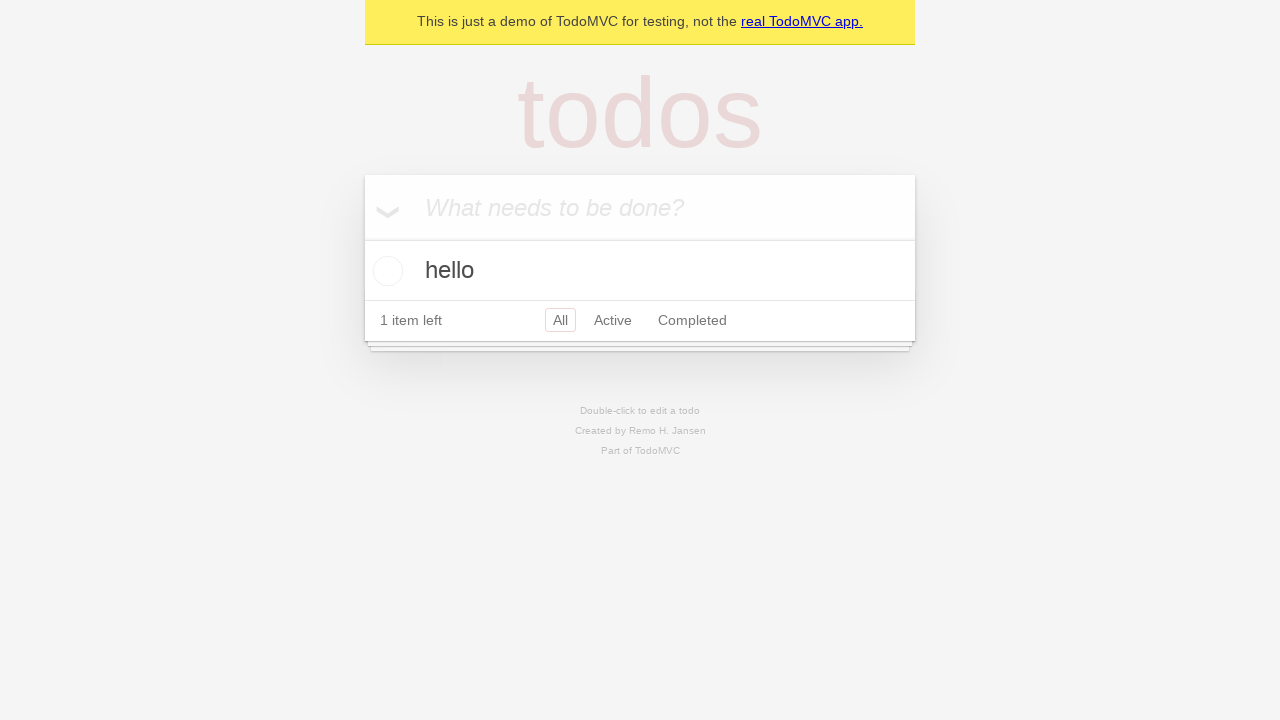

Todo item appeared in the list
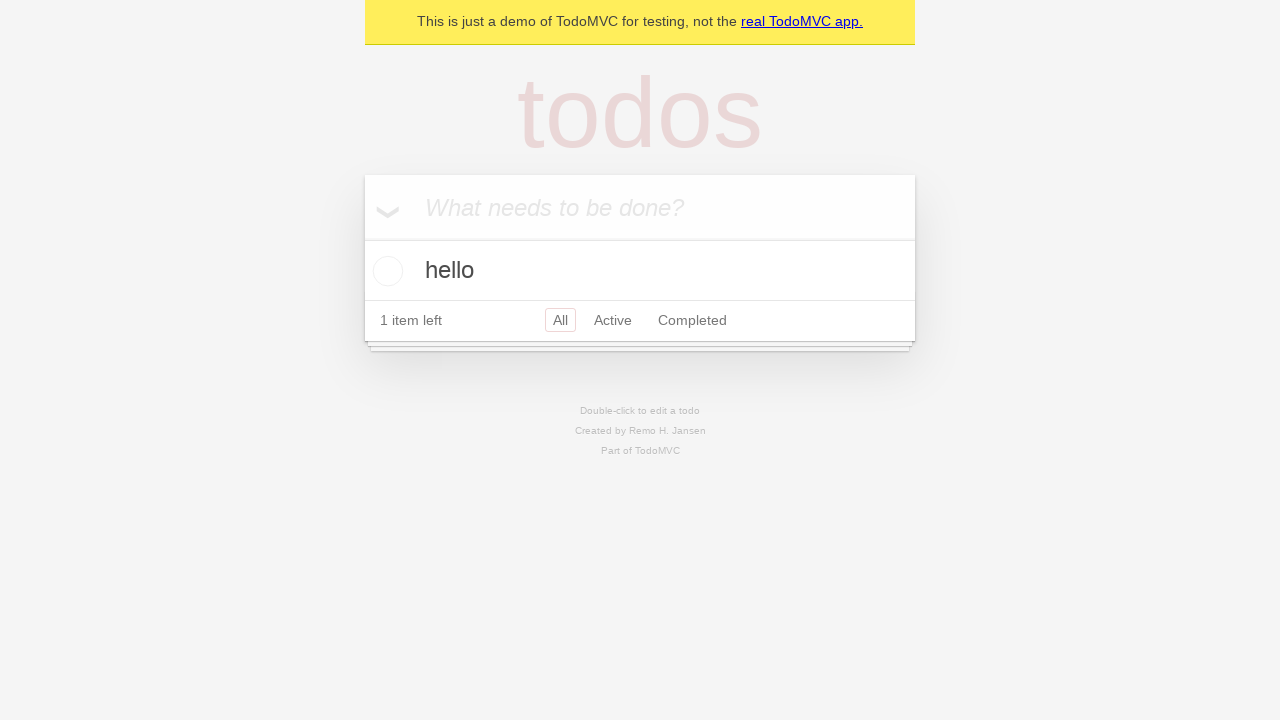

Clicked the checkbox next to the first todo item to mark it completed at (385, 271) on [data-testid="todo-item"] >> nth=0 >> role=checkbox
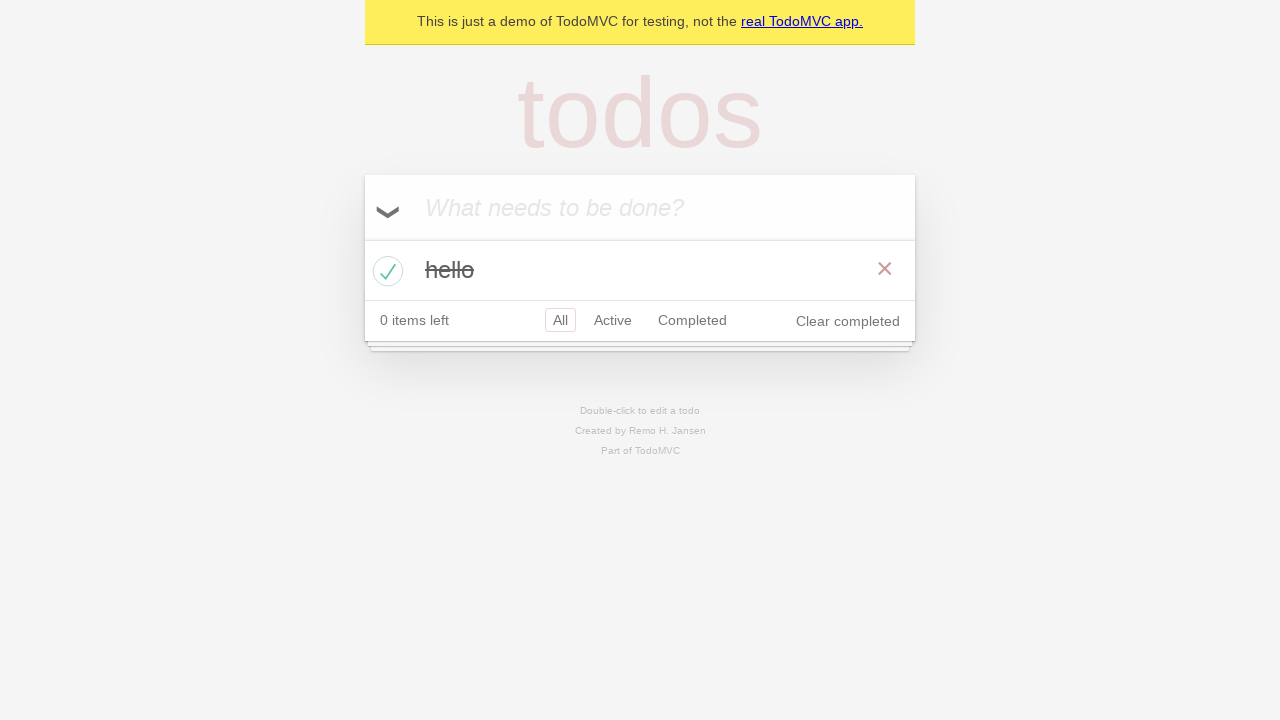

Verified that the todo item now has the completed class and items left reduced to 0
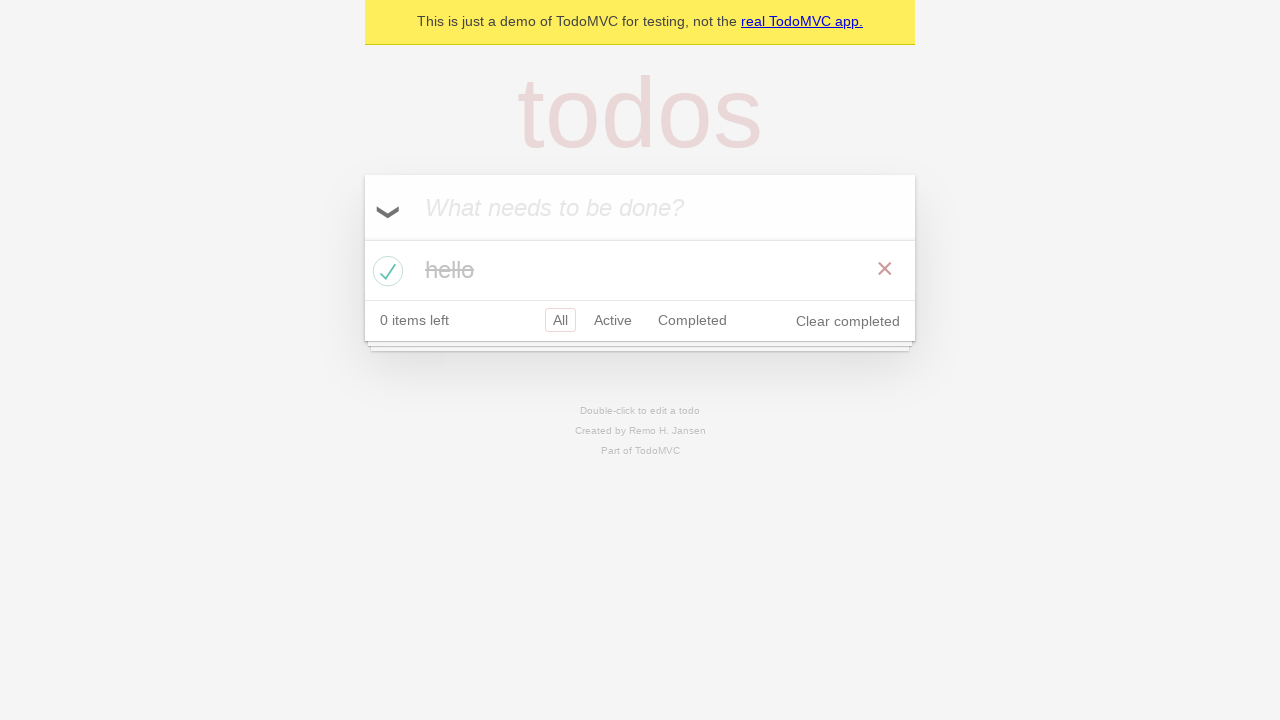

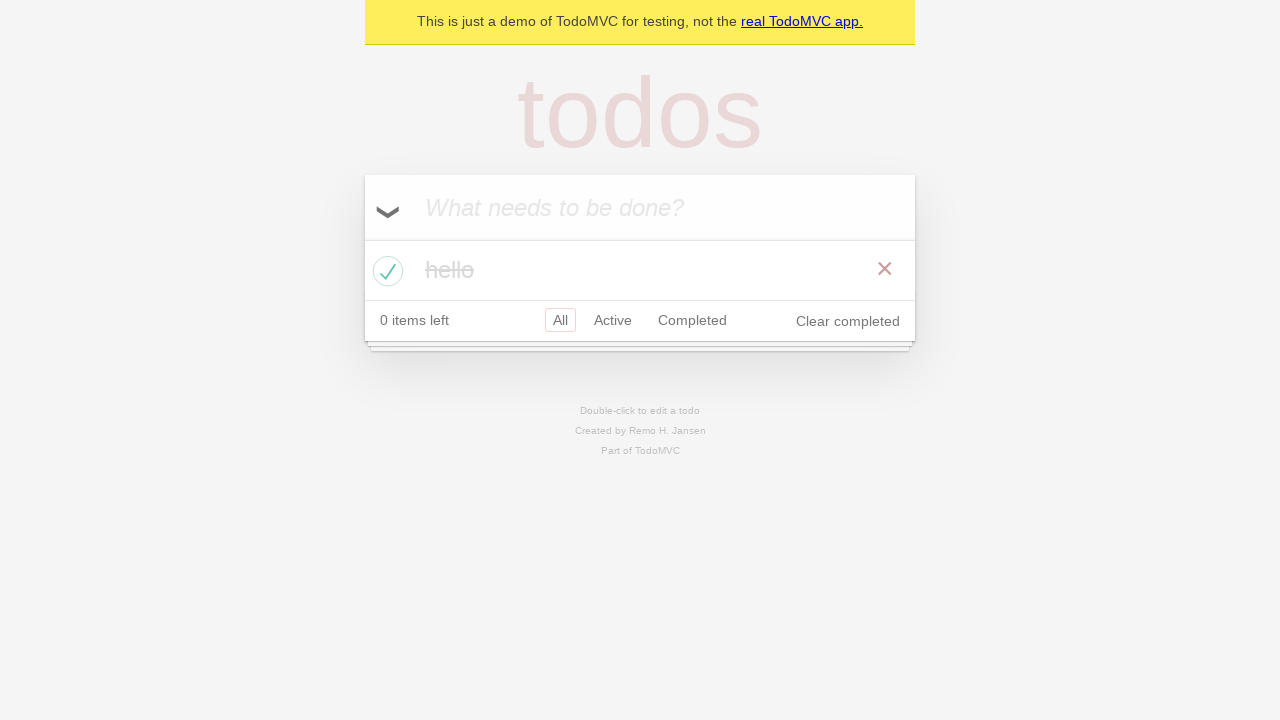